Tests window handling functionality by opening new windows, counting opened windows, and closing windows except the parent window

Starting URL: https://www.leafground.com/window.xhtml

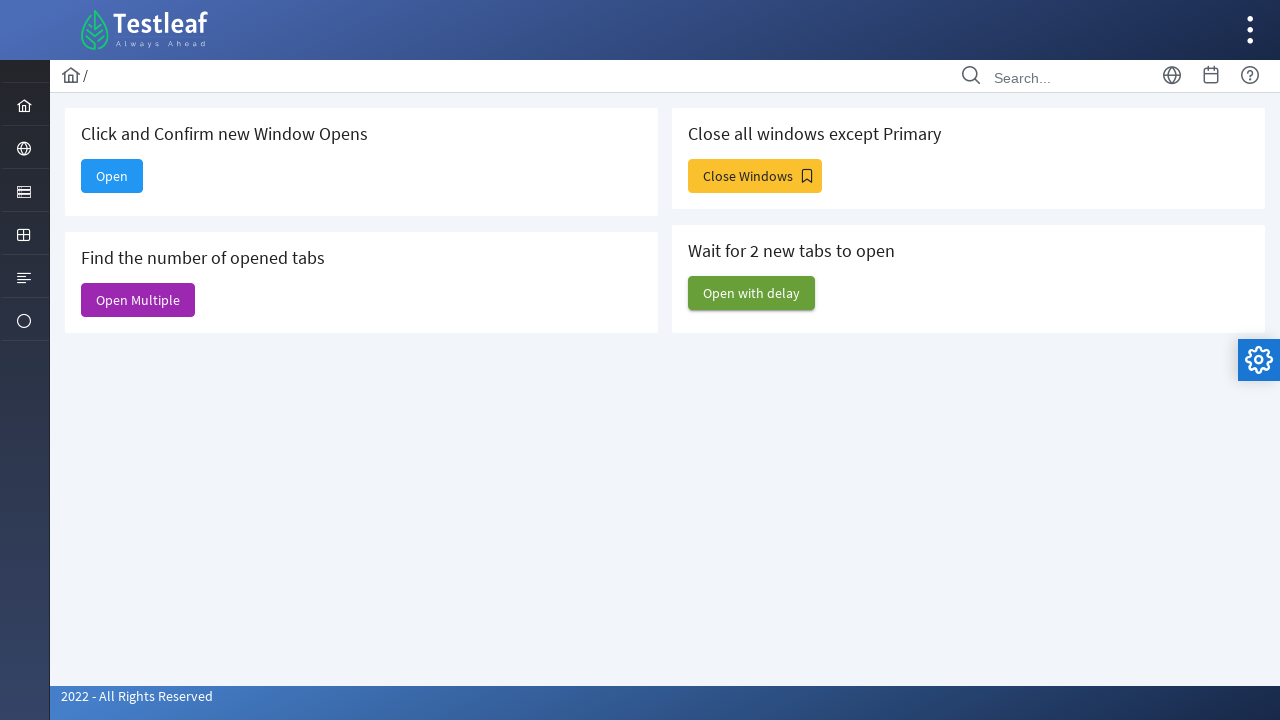

Stored main page context
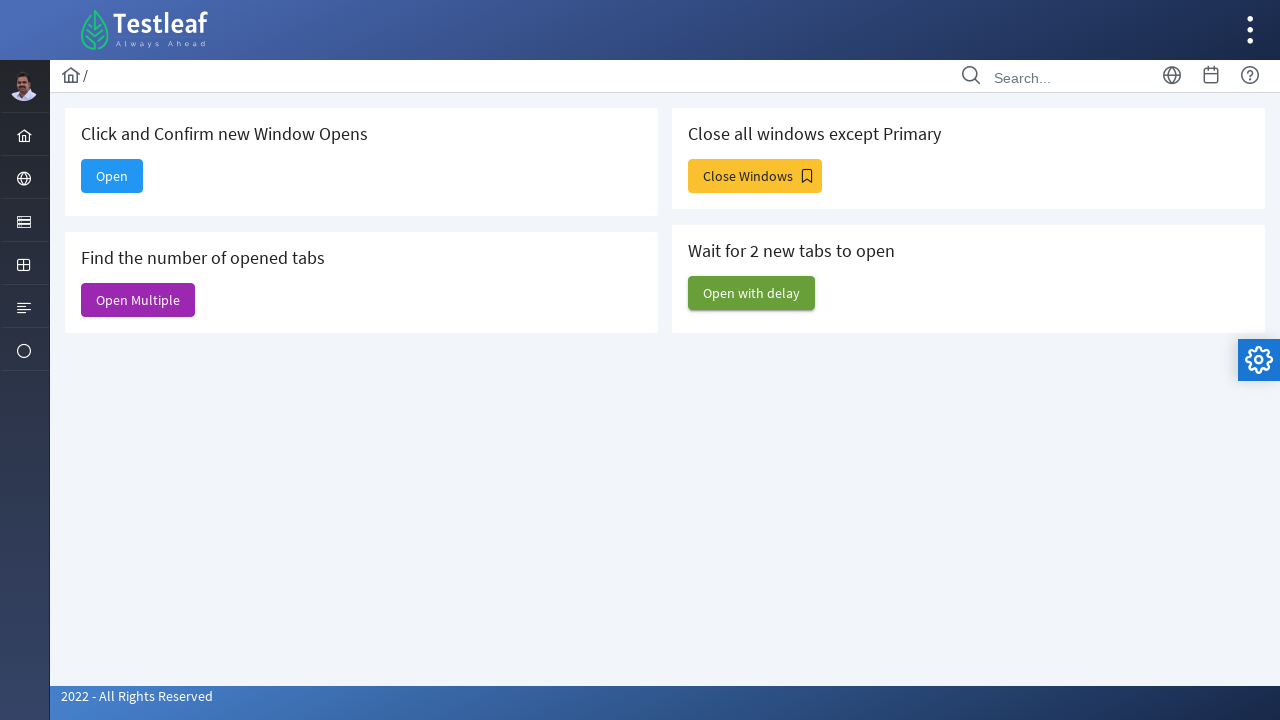

Clicked button to open new window at (112, 176) on xpath=//*[@id='j_idt88:new']/span
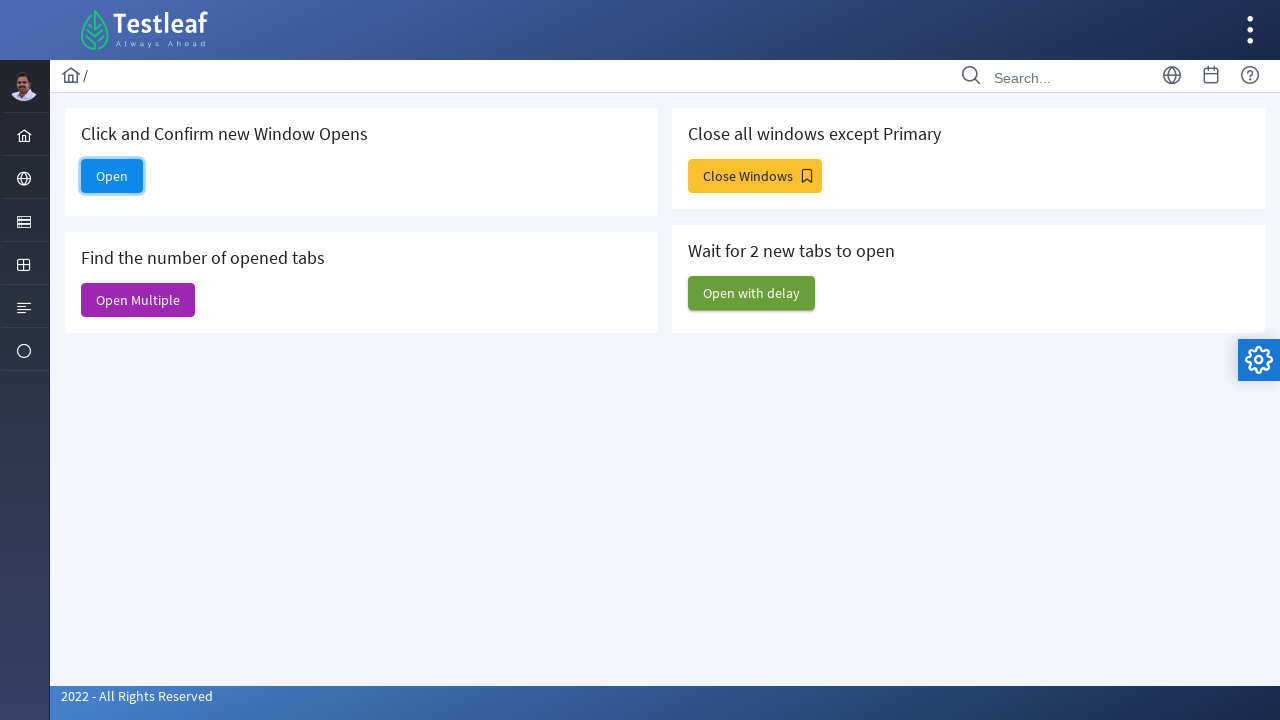

Retrieved popup window reference
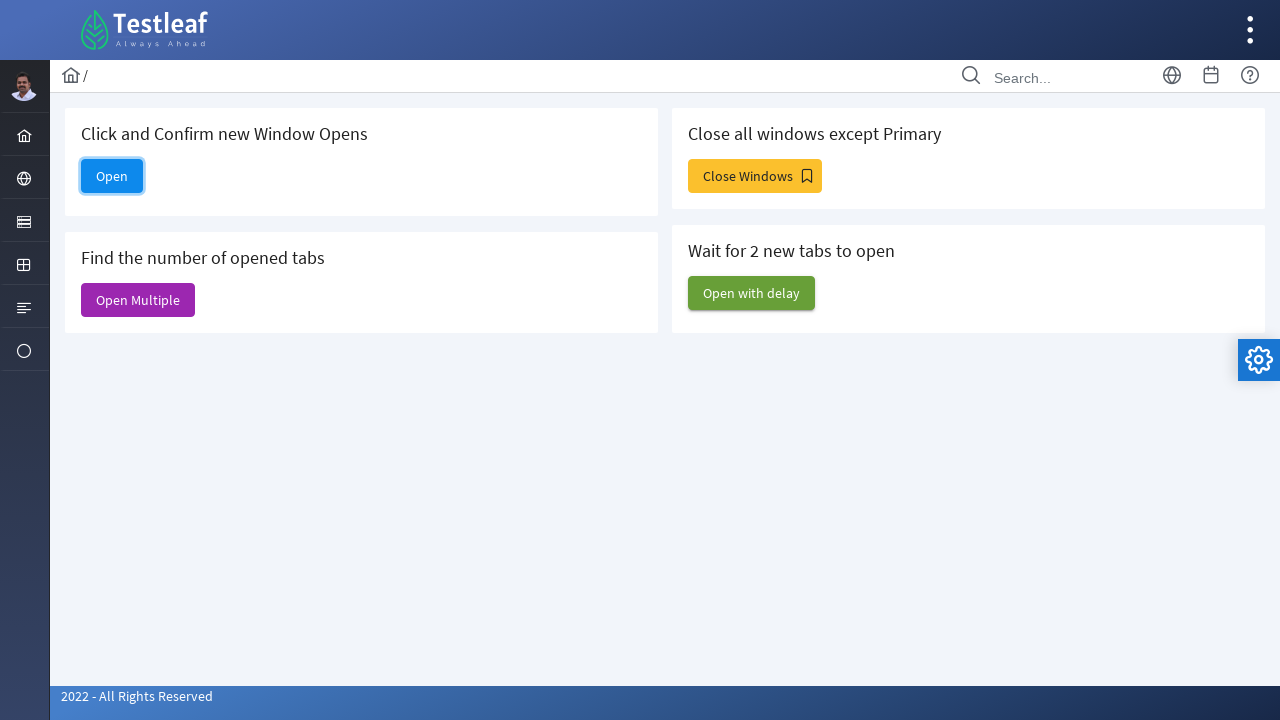

Closed the new popup window
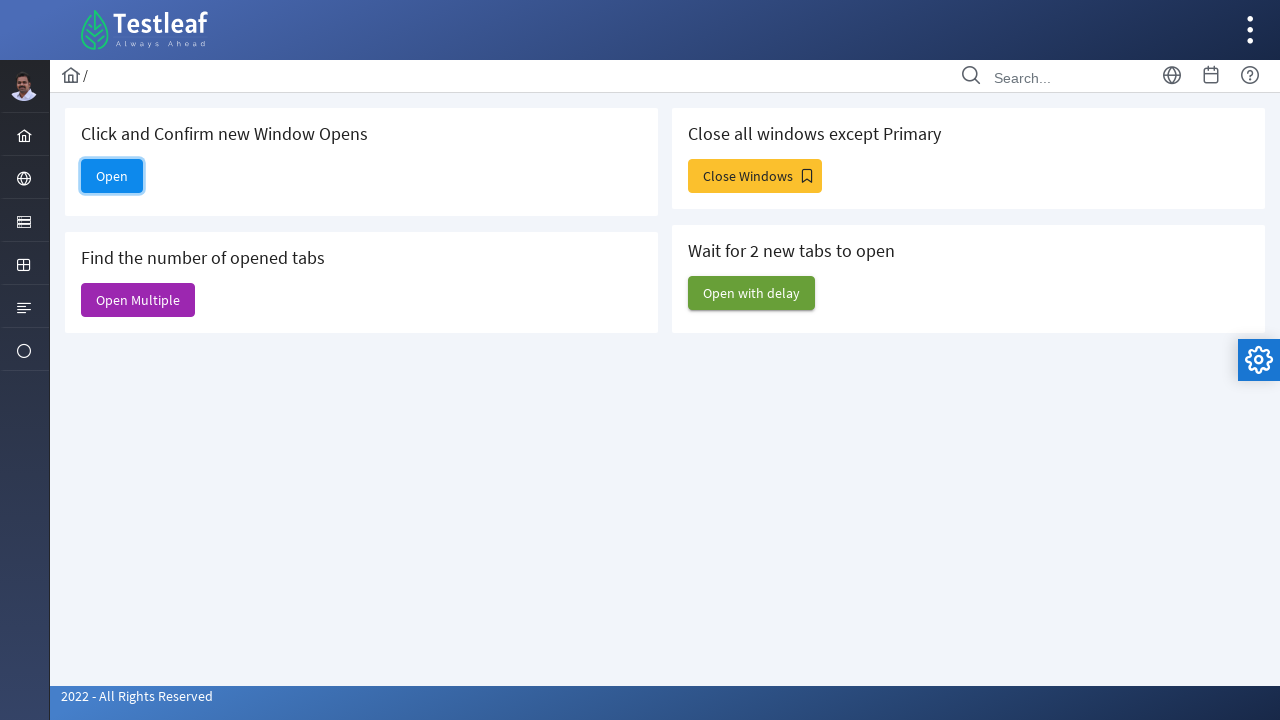

Clicked button to open another new window at (138, 300) on #j_idt88\:j_idt91
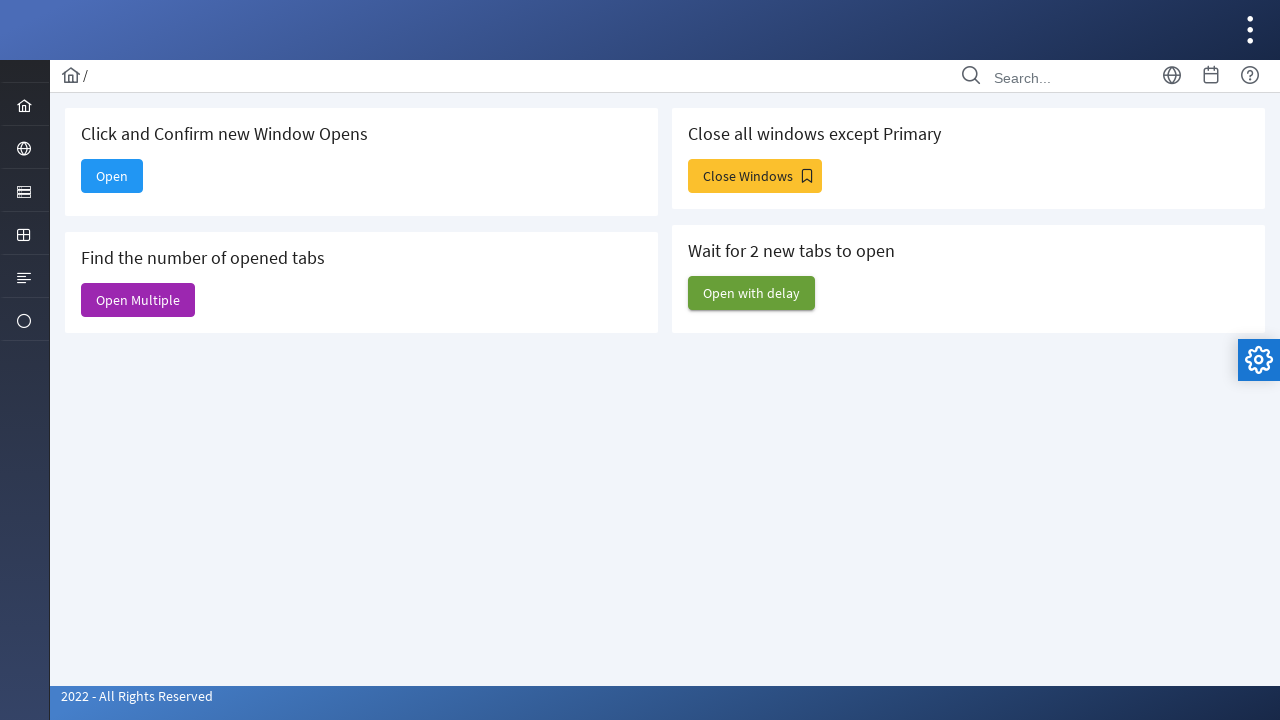

Retrieved all open windows: 6 window(s) found
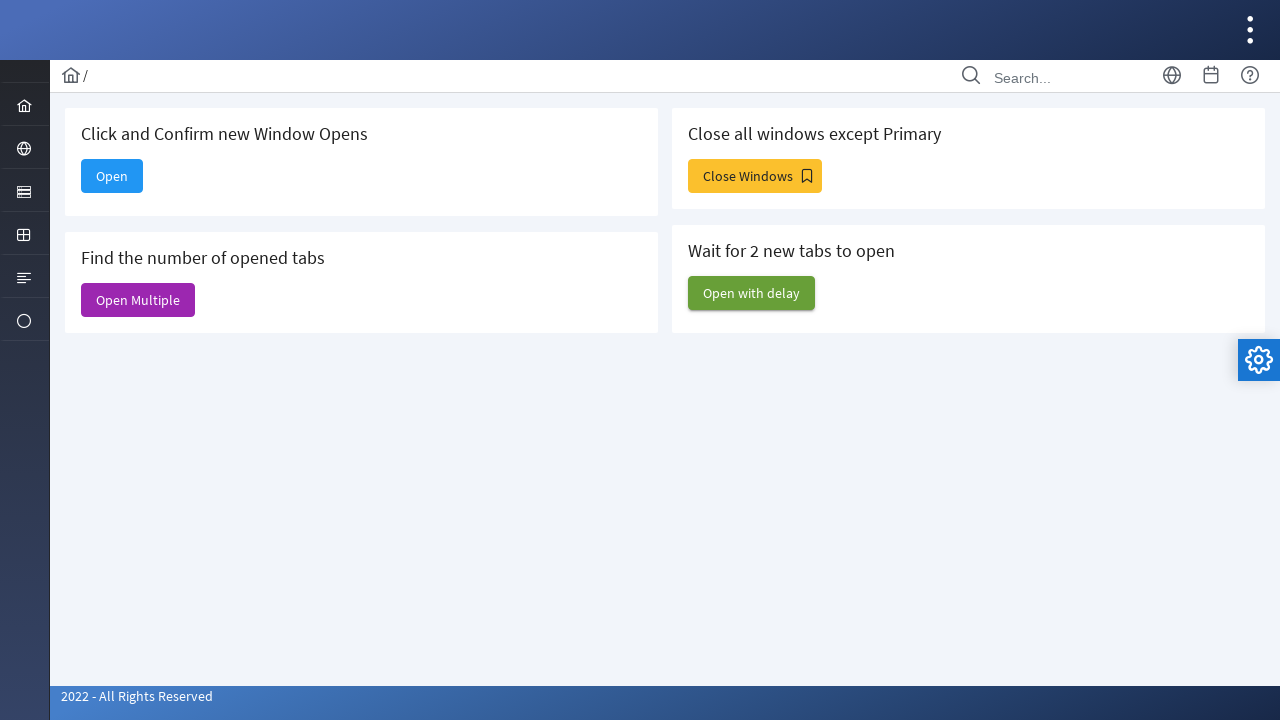

Clicked button to open third new window at (755, 176) on #j_idt88\:j_idt93
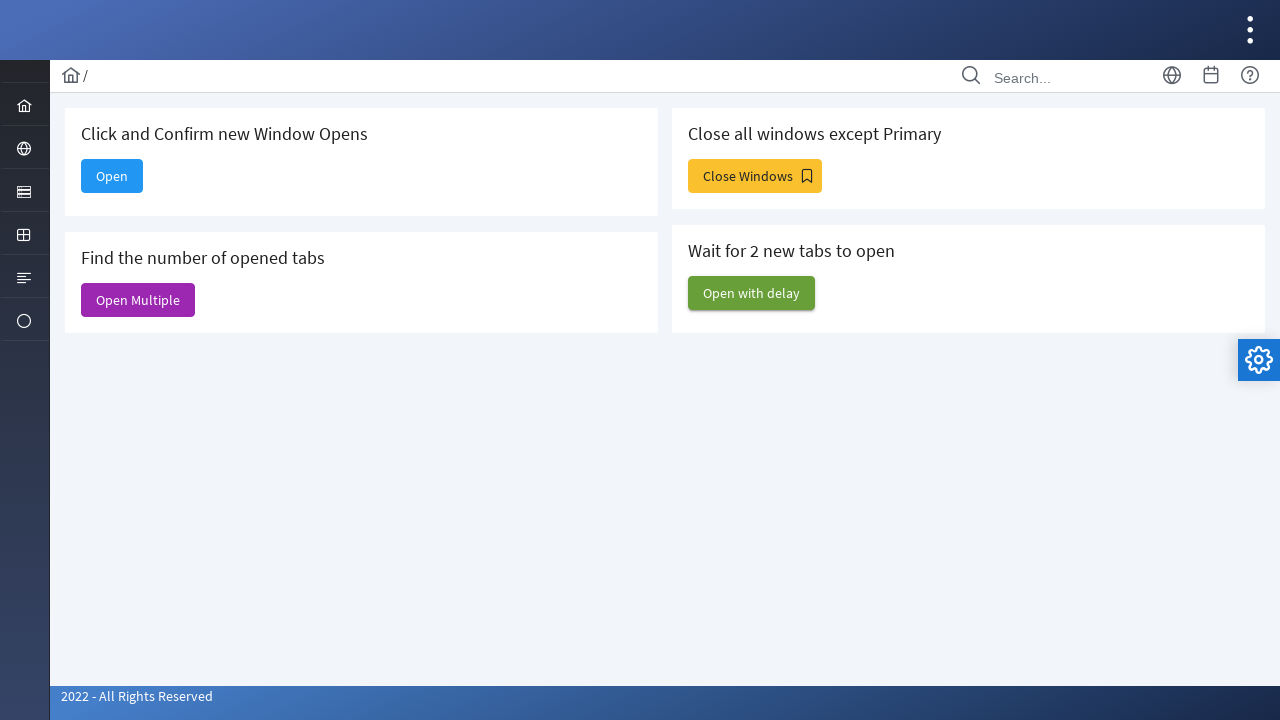

Closed a popup window, keeping only parent window
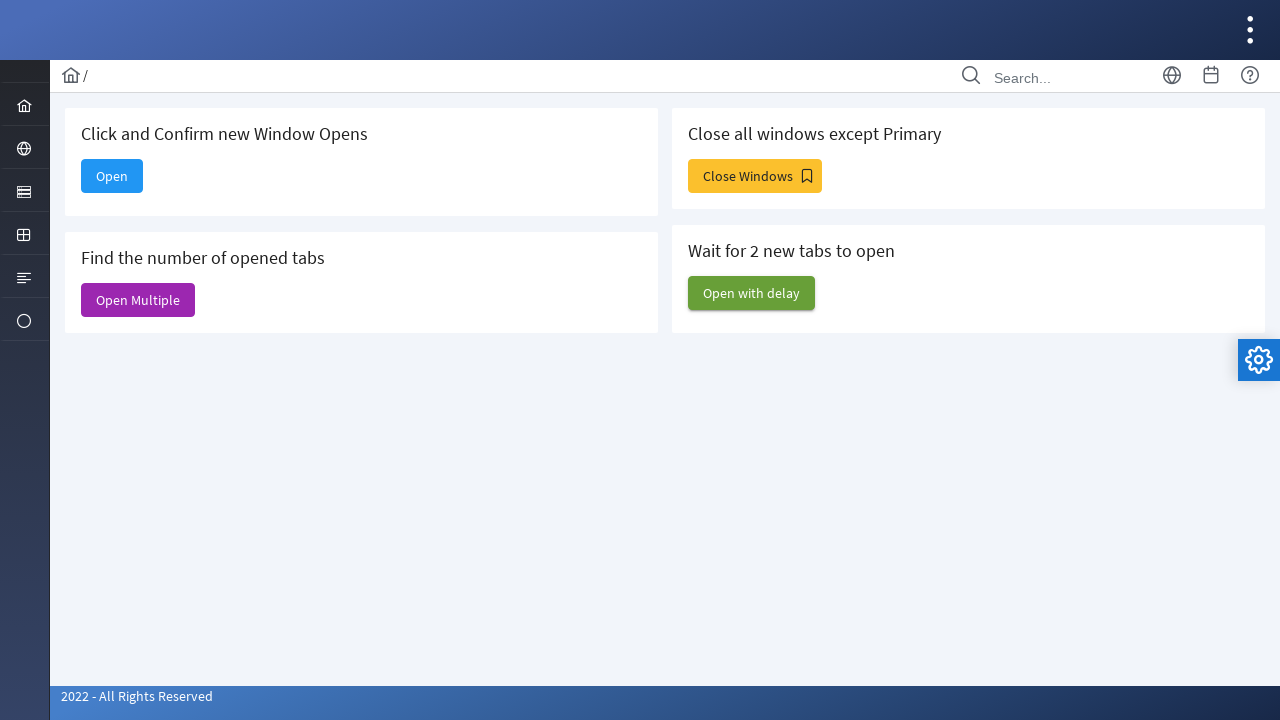

Closed a popup window, keeping only parent window
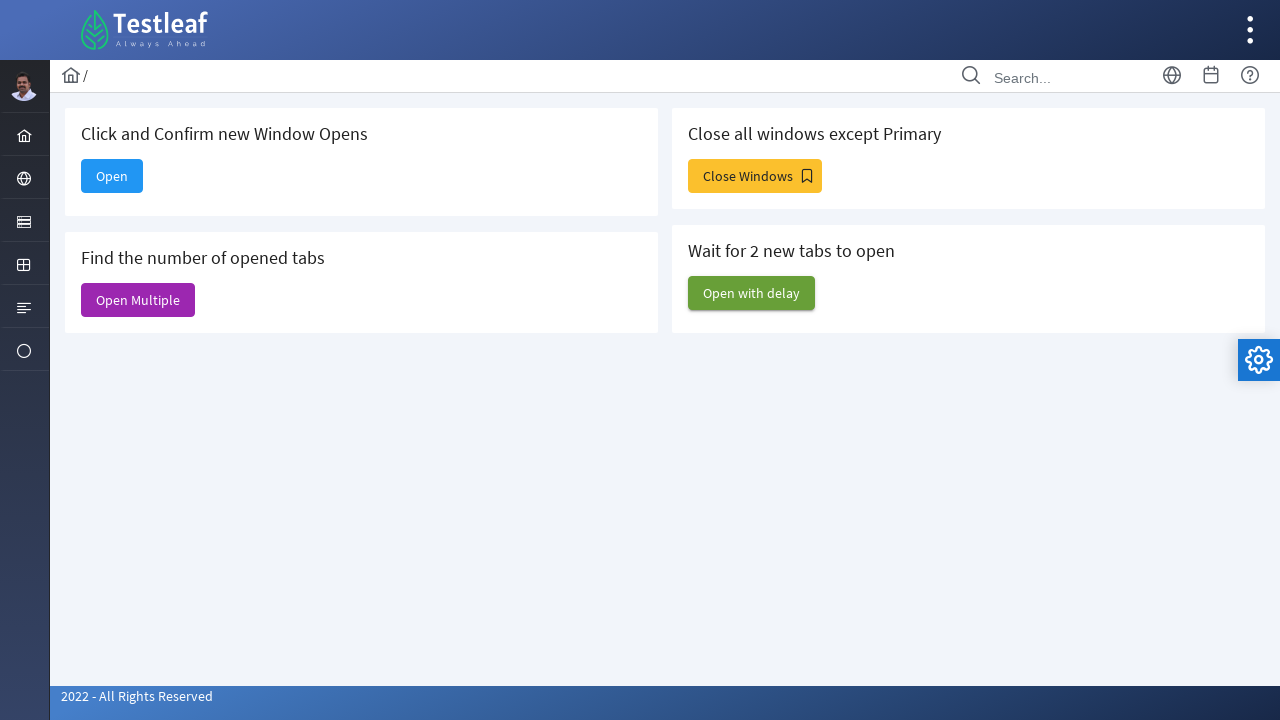

Closed a popup window, keeping only parent window
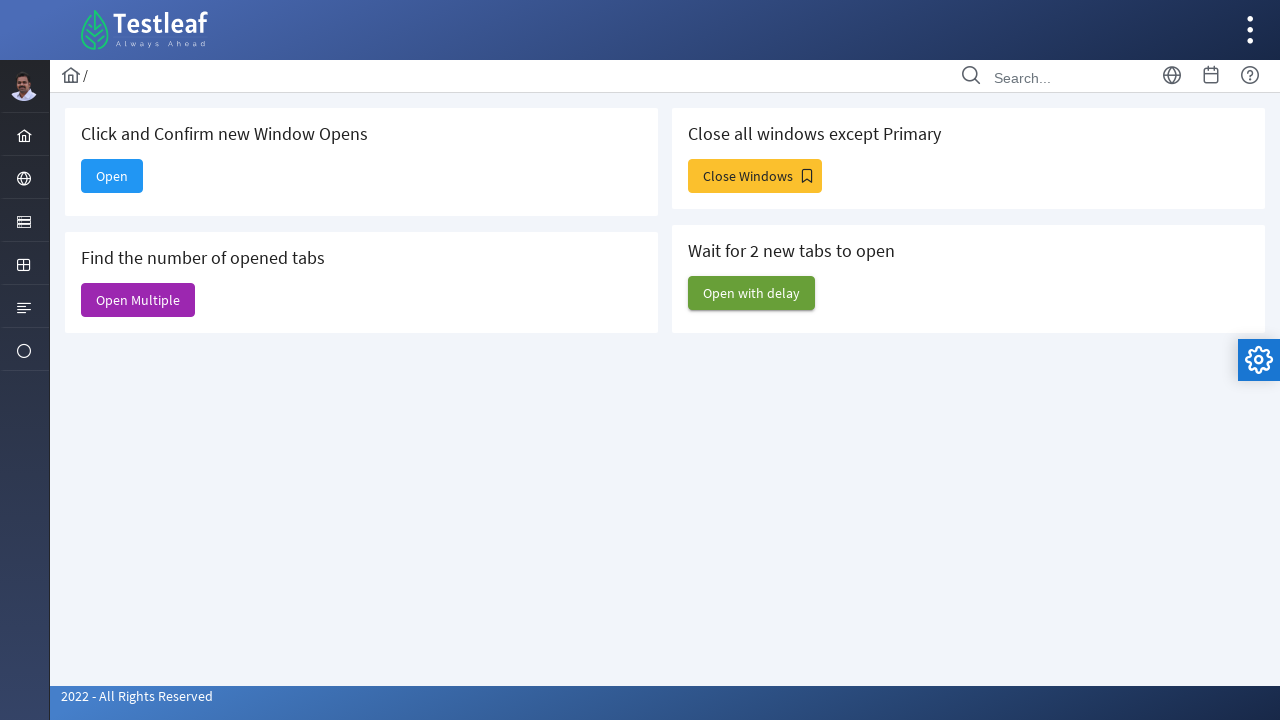

Closed a popup window, keeping only parent window
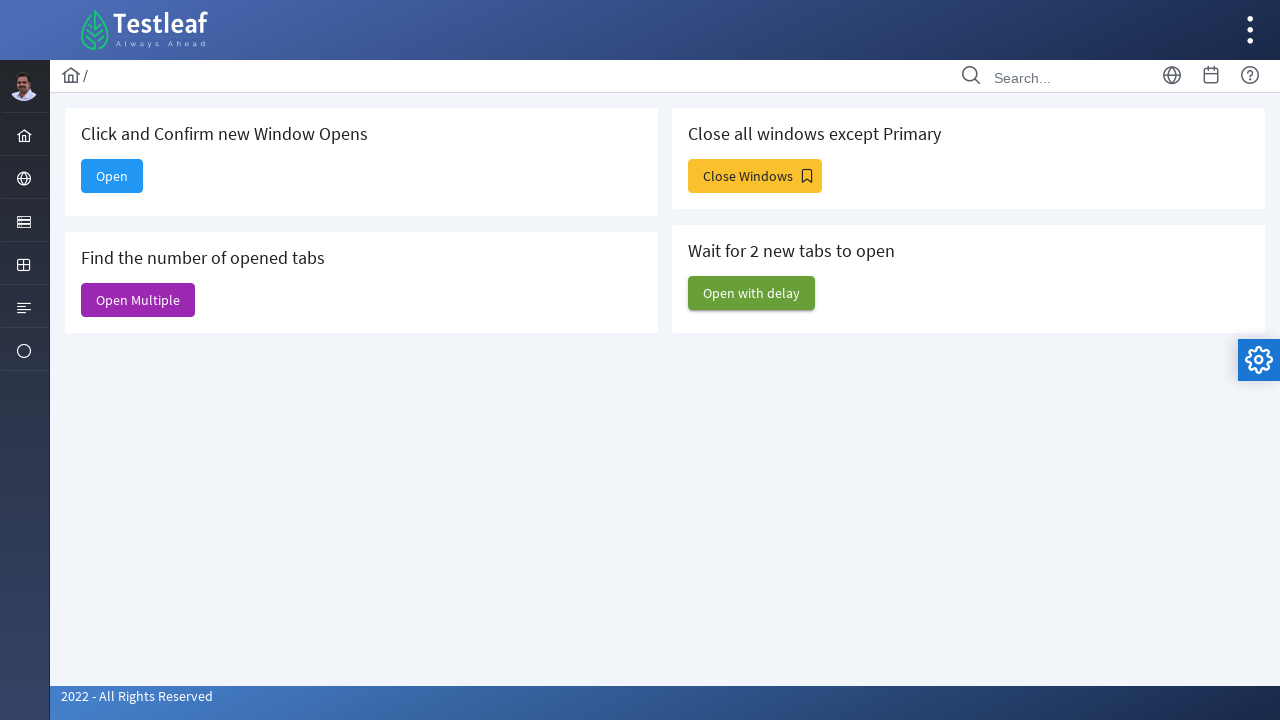

Closed a popup window, keeping only parent window
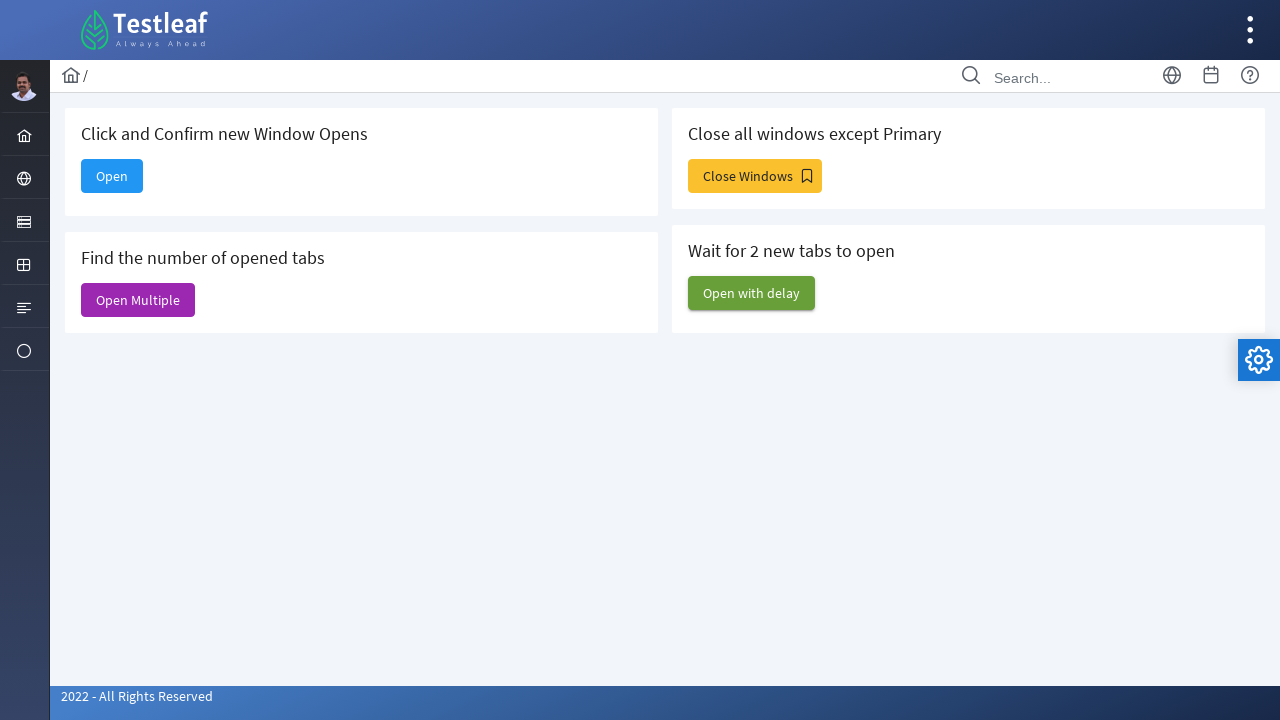

Closed a popup window, keeping only parent window
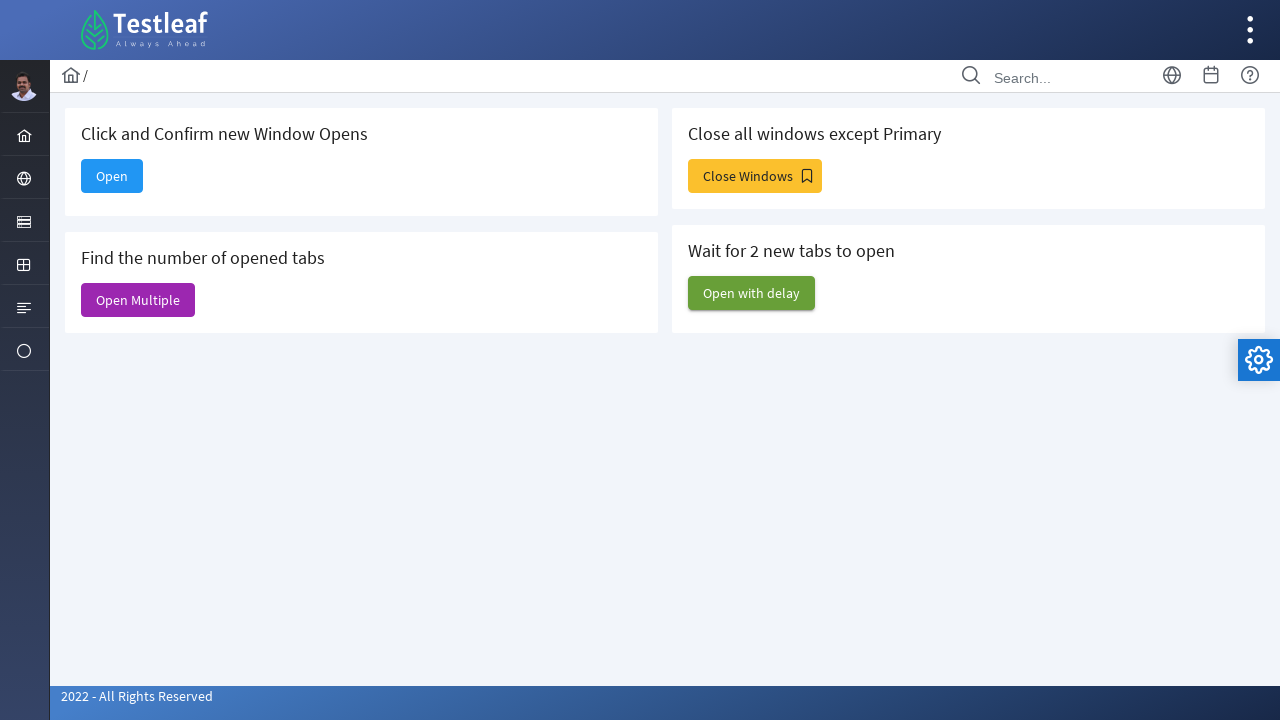

Closed a popup window, keeping only parent window
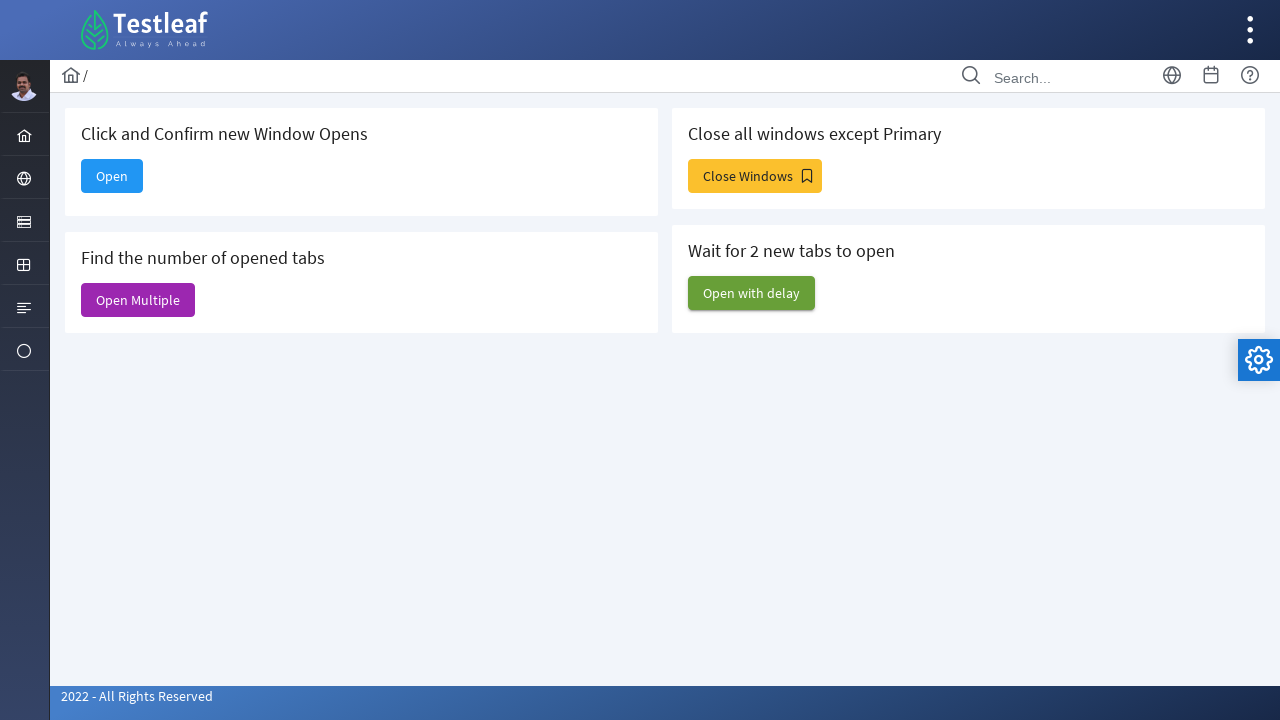

Closed a popup window, keeping only parent window
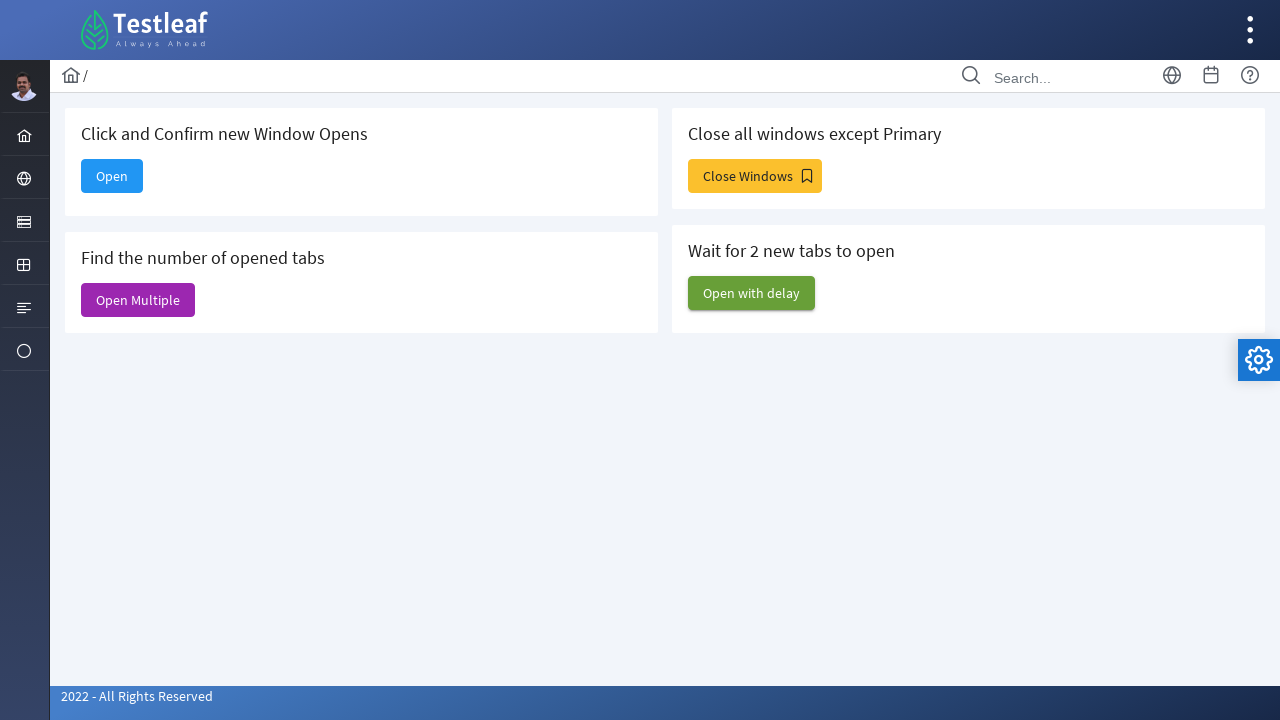

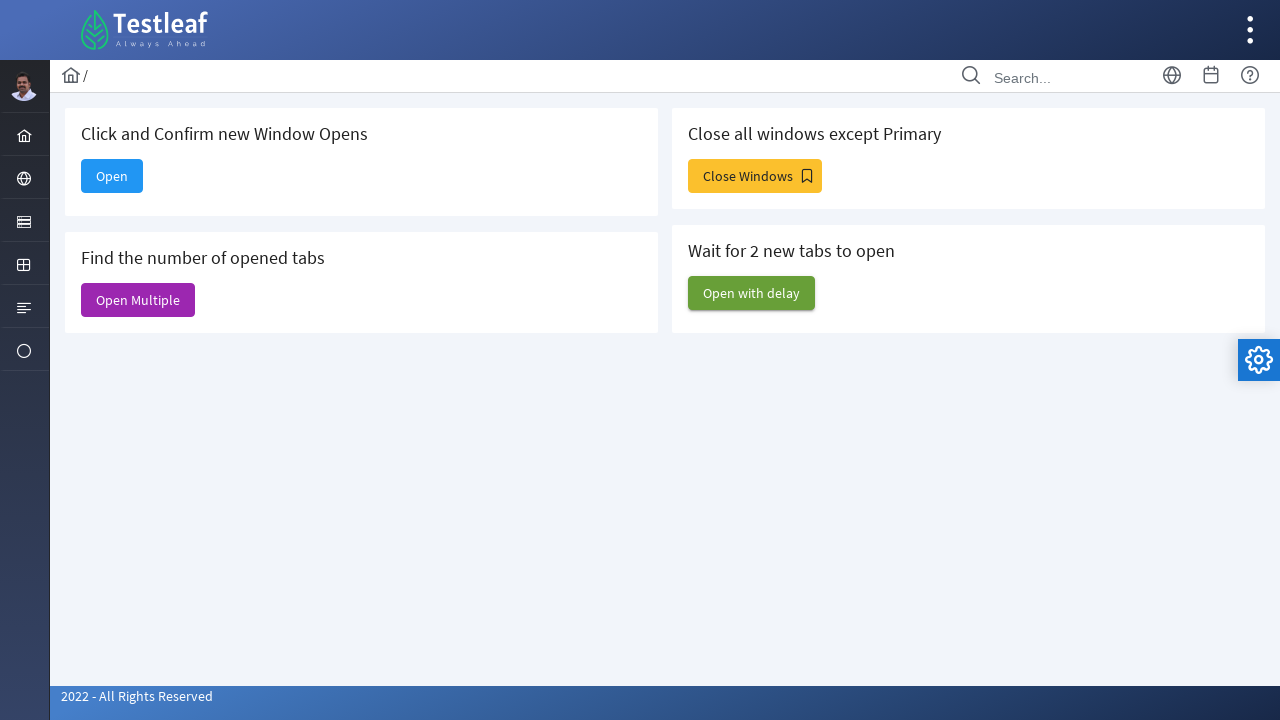